Tests checkbox functionality by clicking on a checkbox option and verifying it can be selected on an automation practice page

Starting URL: https://www.rahulshettyacademy.com/AutomationPractice/

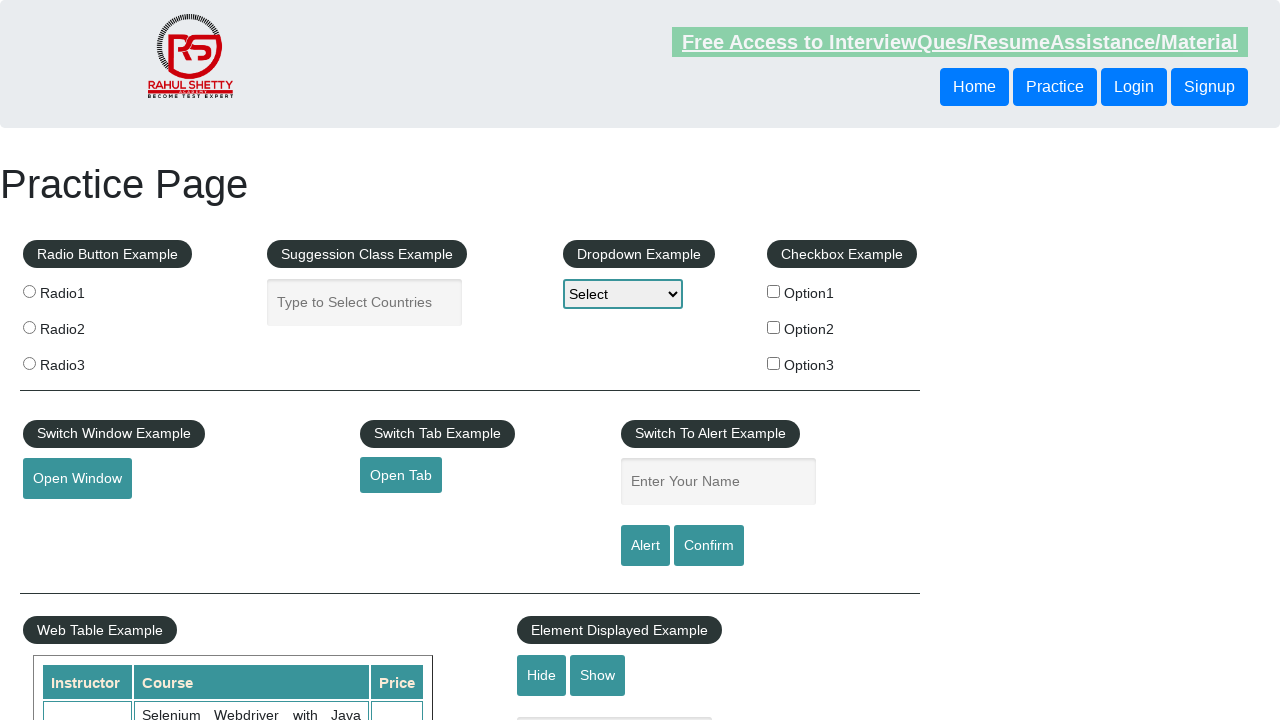

Navigated to automation practice page
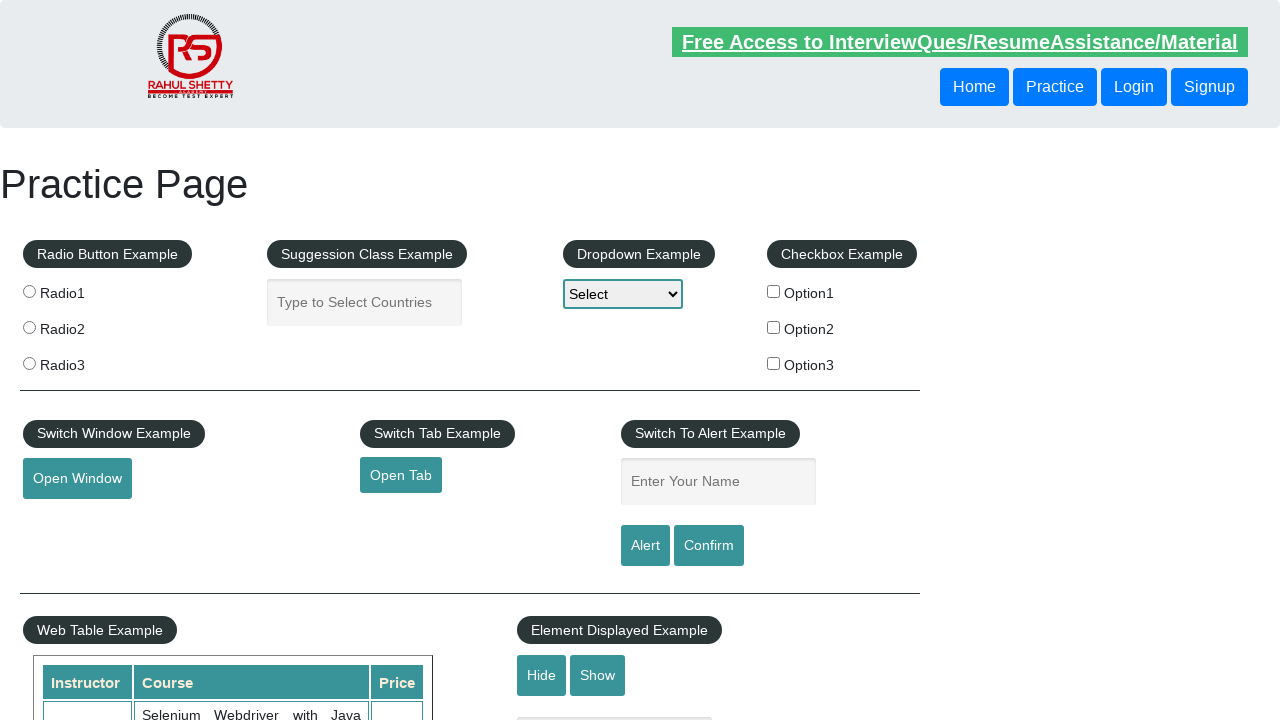

Clicked on checkbox option 1 at (774, 291) on #checkBoxOption1
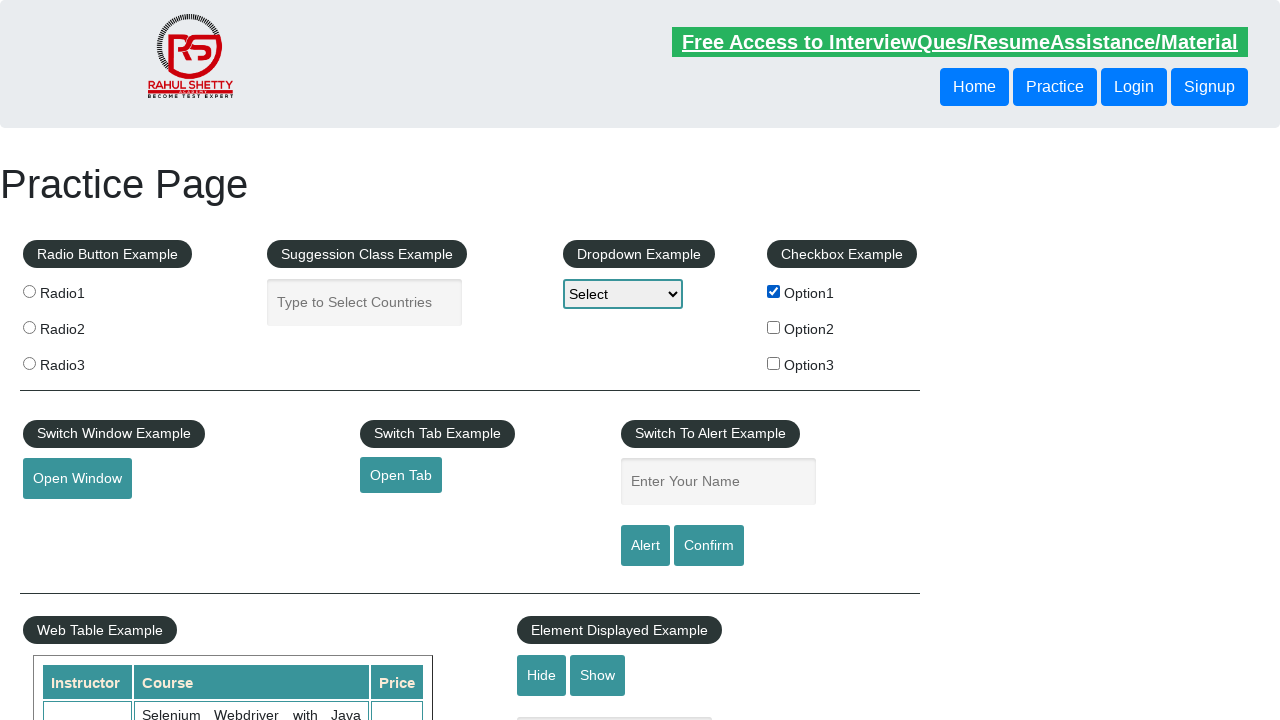

Verified that checkbox option 1 is checked
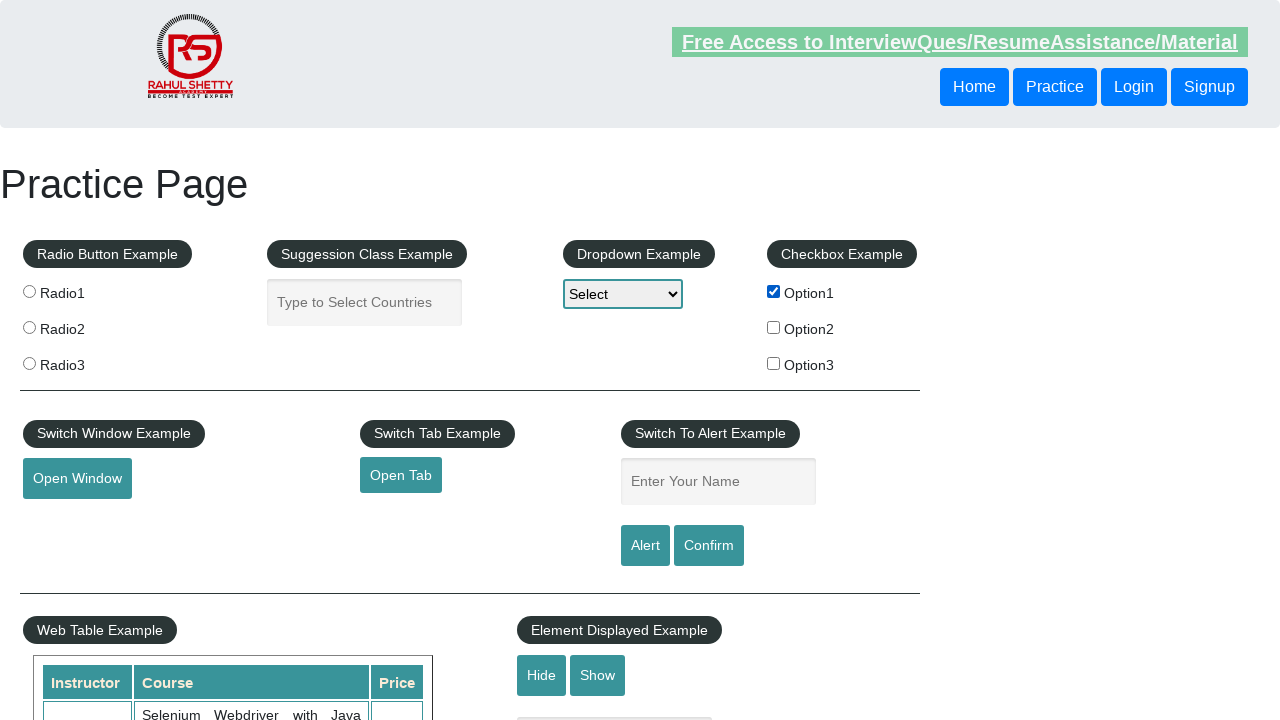

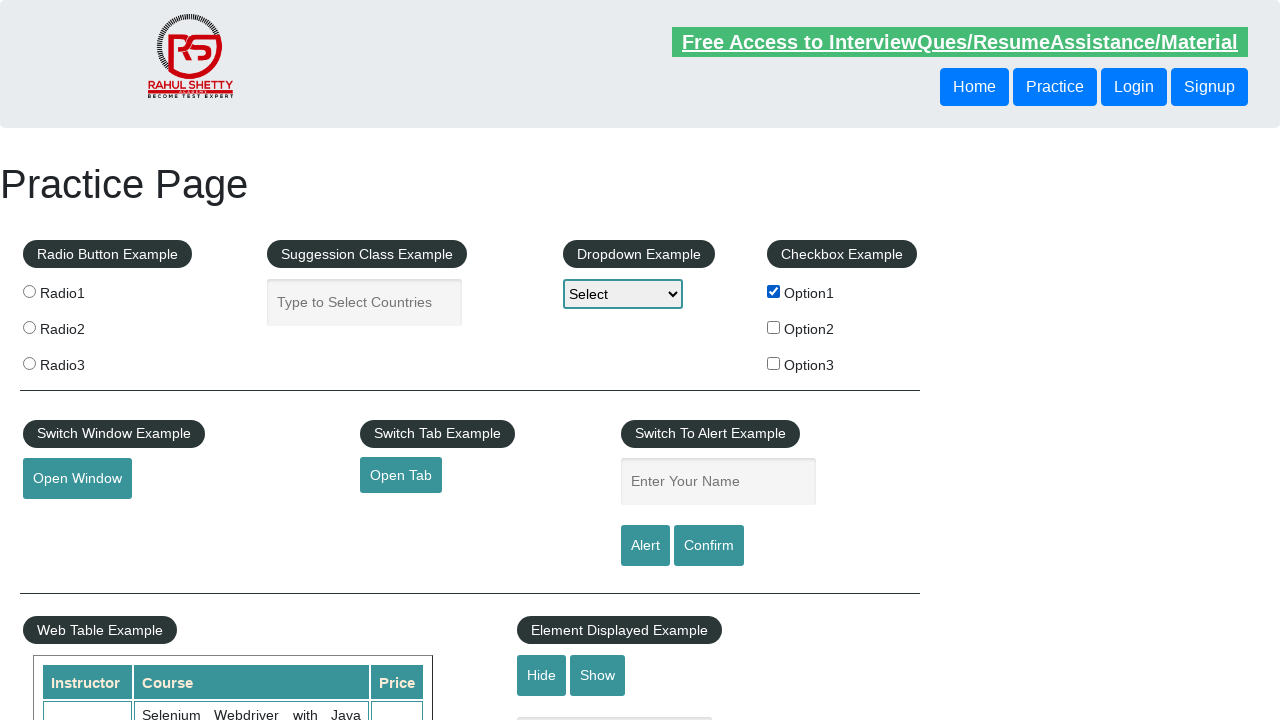